Tests navigation to Jenkins download page, then navigates back and refreshes the page

Starting URL: https://www.jenkins.io/

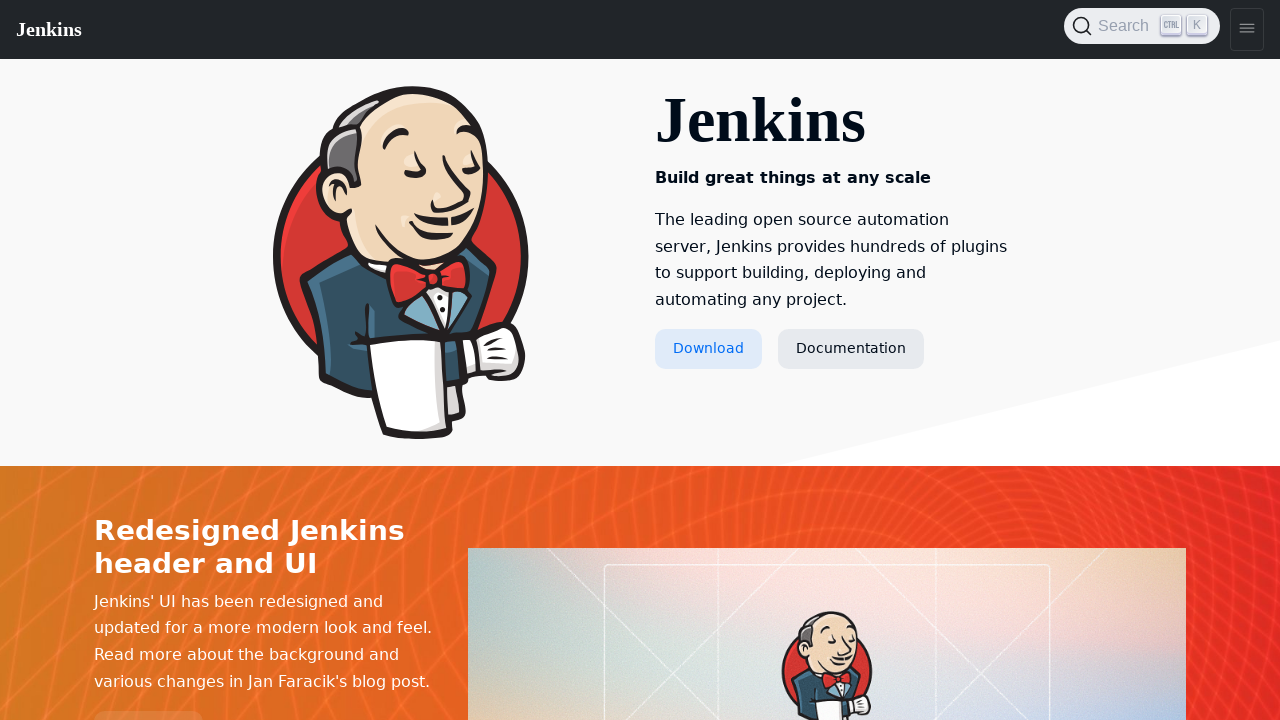

Clicked Download link to navigate to Jenkins download page at (708, 349) on xpath=//a[normalize-space()='Download']
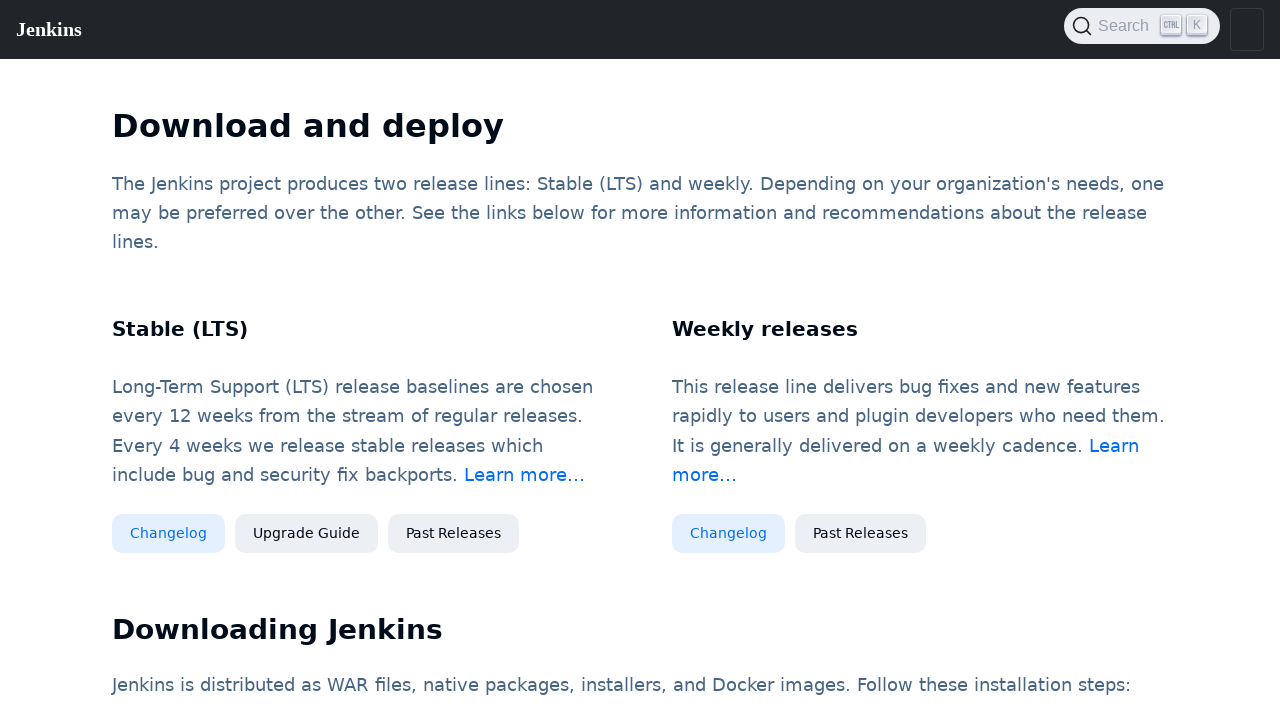

Navigated back to previous page
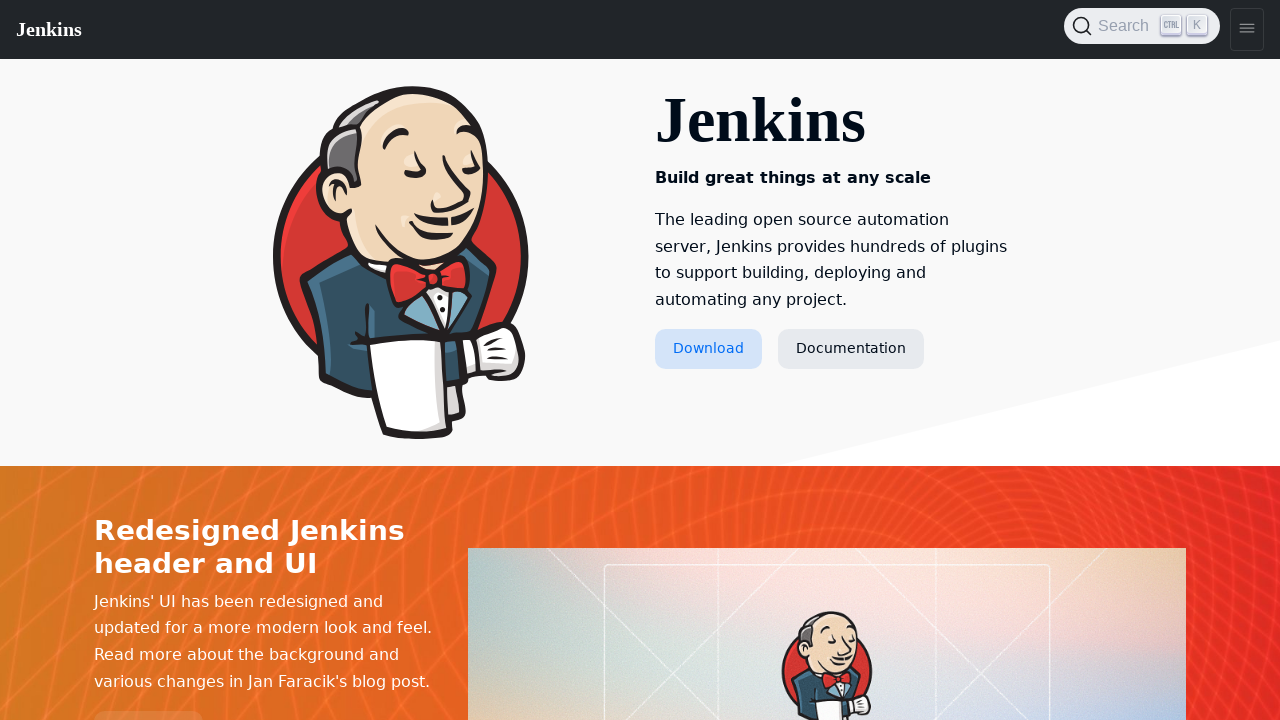

Refreshed the current page
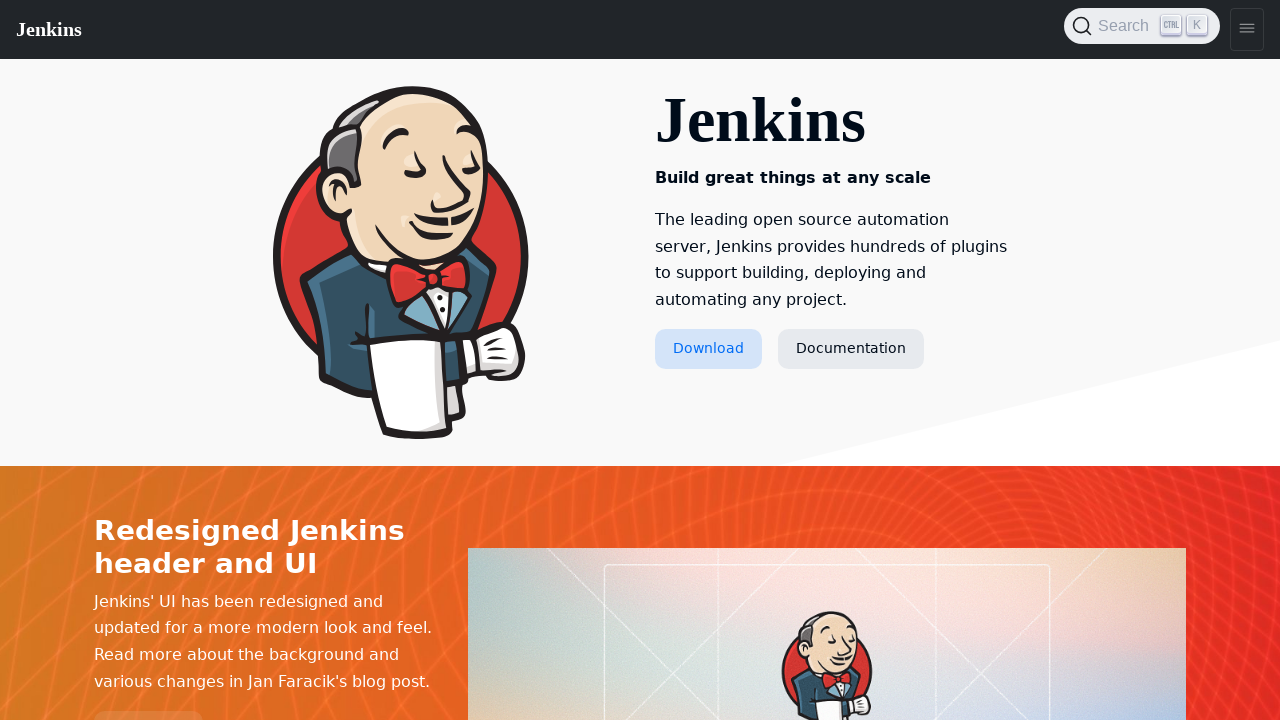

Retrieved page title for verification
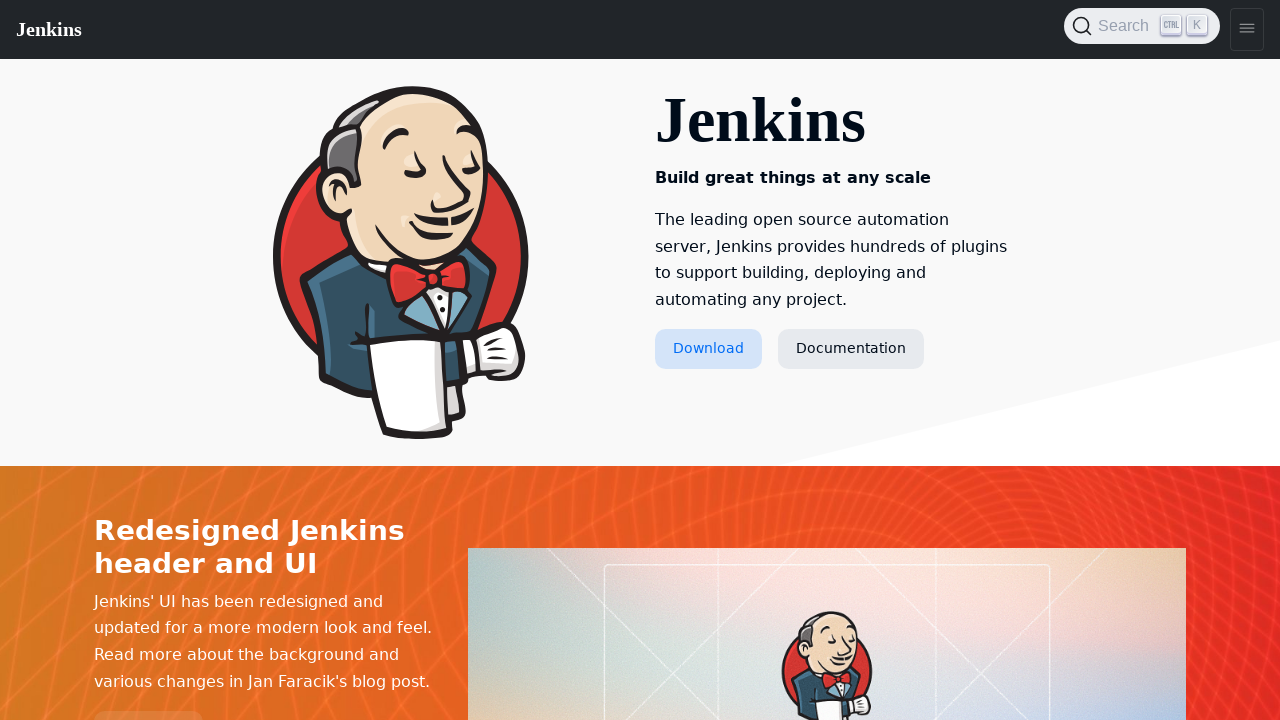

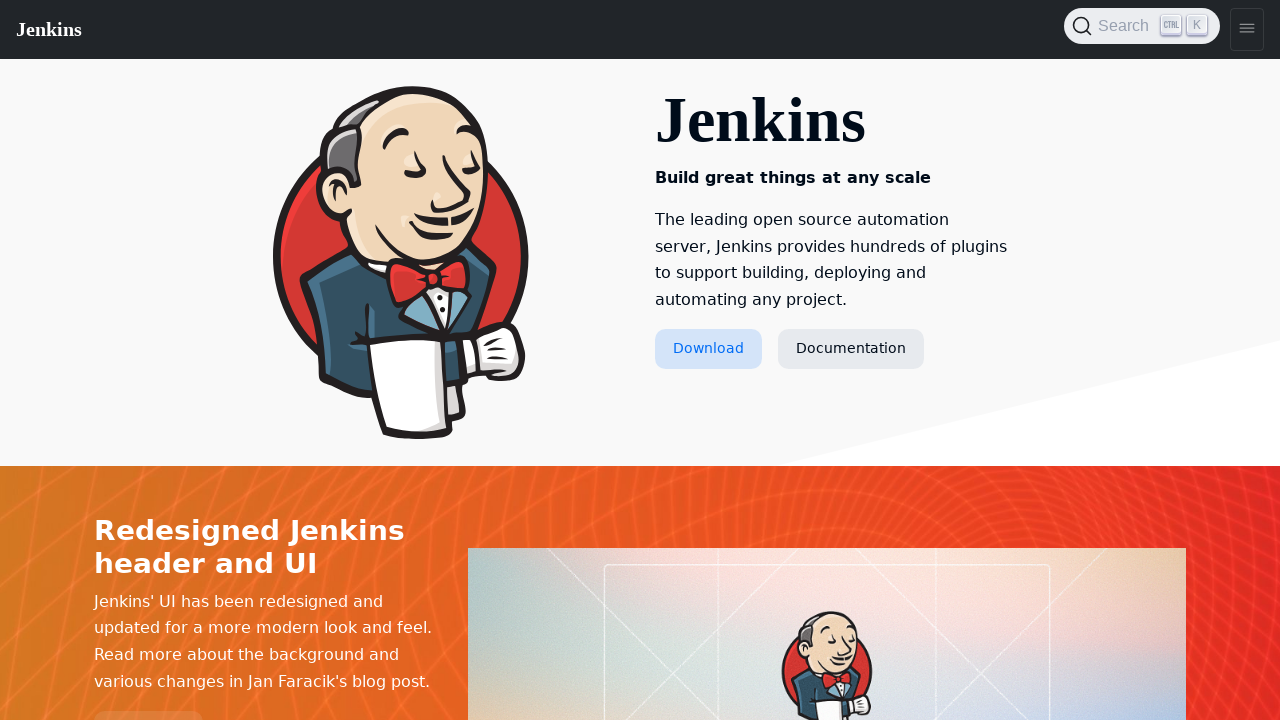